Tests the text box form on demoqa.com by filling in user name, email, current address, and permanent address fields, then submitting the form and verifying the output is displayed.

Starting URL: https://demoqa.com/text-box

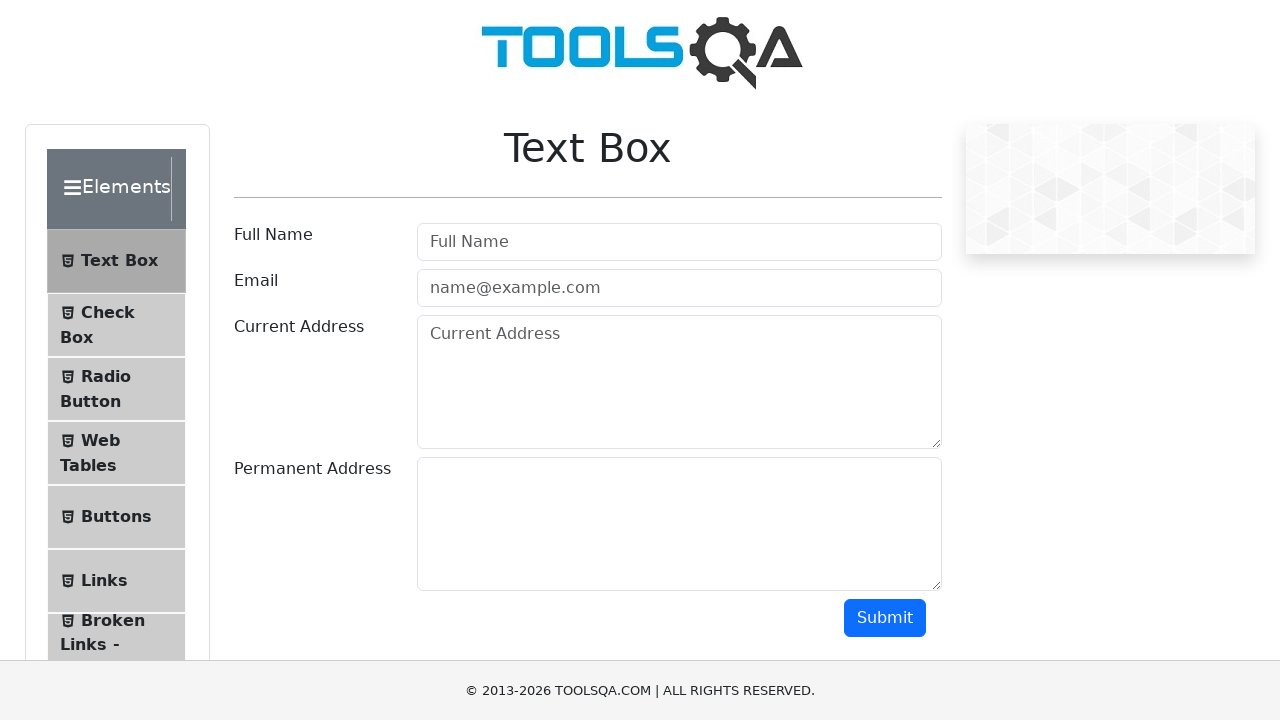

Filled userName field with 'John Smith' on #userName
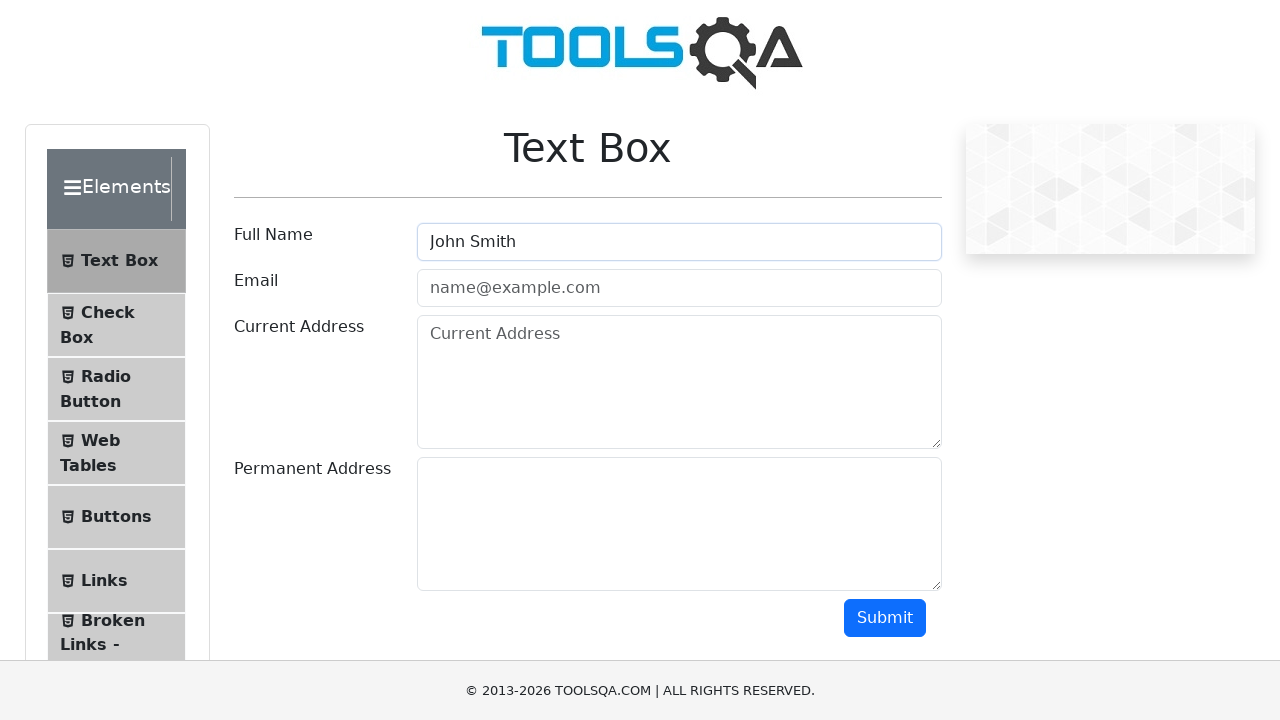

Filled userEmail field with 'john.smith@example.com' on #userEmail
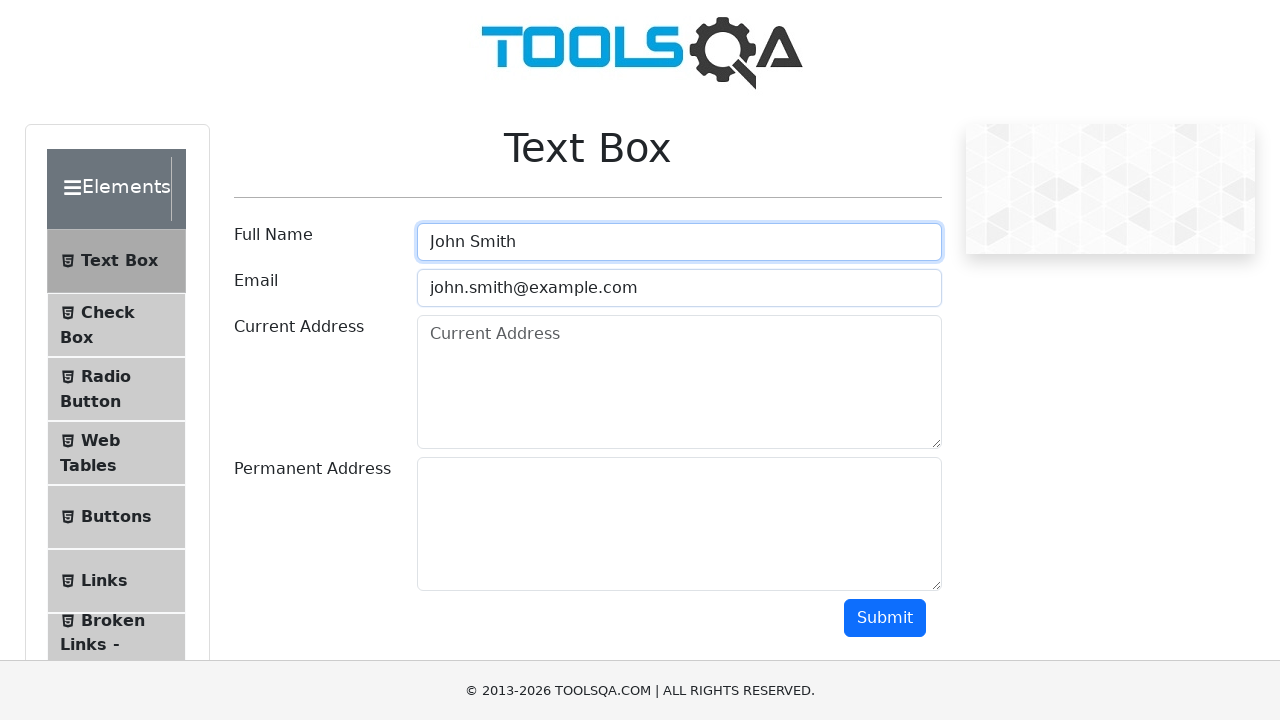

Filled currentAddress field with '123 Main Street, New York, NY 10001' on #currentAddress
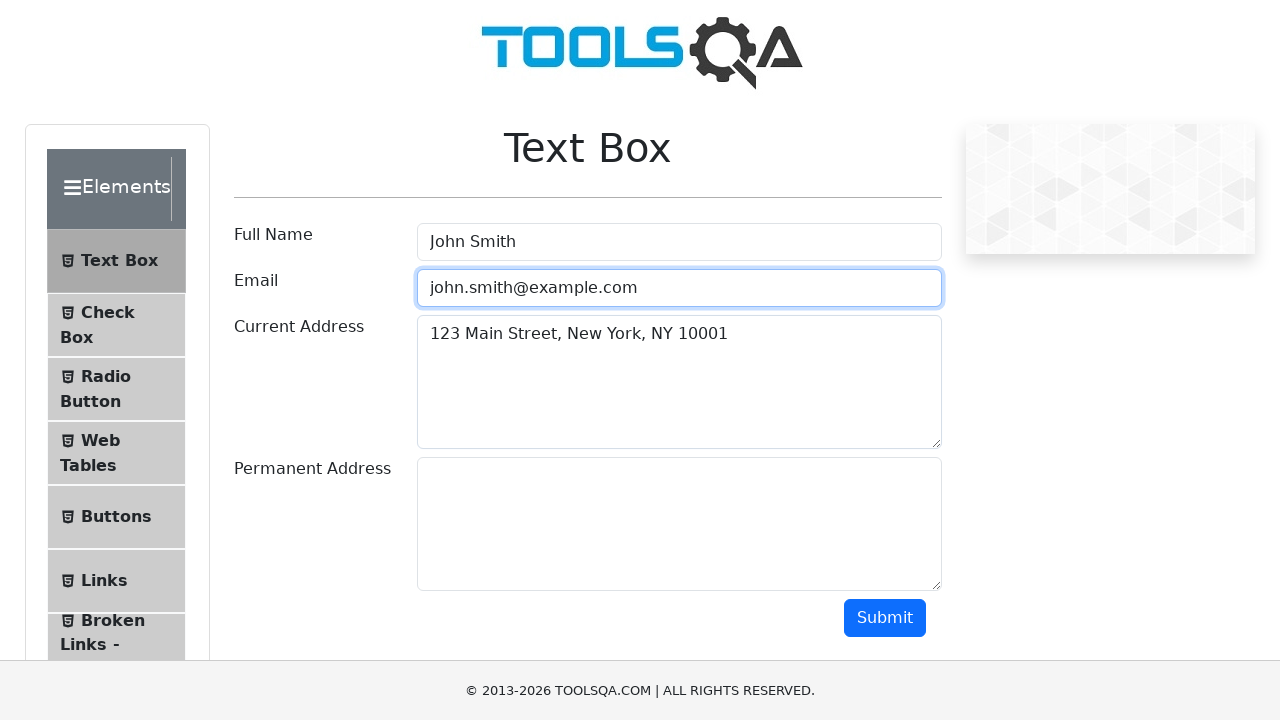

Filled permanentAddress field with '456 Oak Avenue, Los Angeles, CA 90001' on #permanentAddress
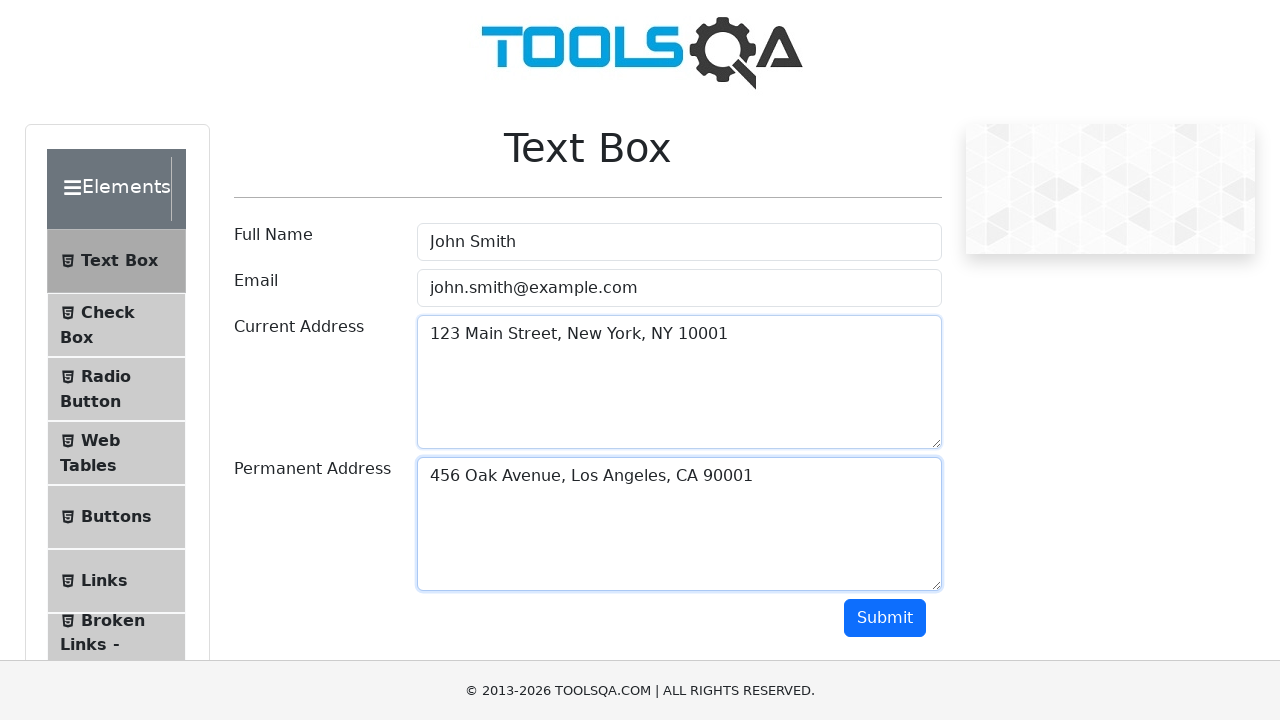

Clicked submit button to submit the text box form at (885, 618) on #submit
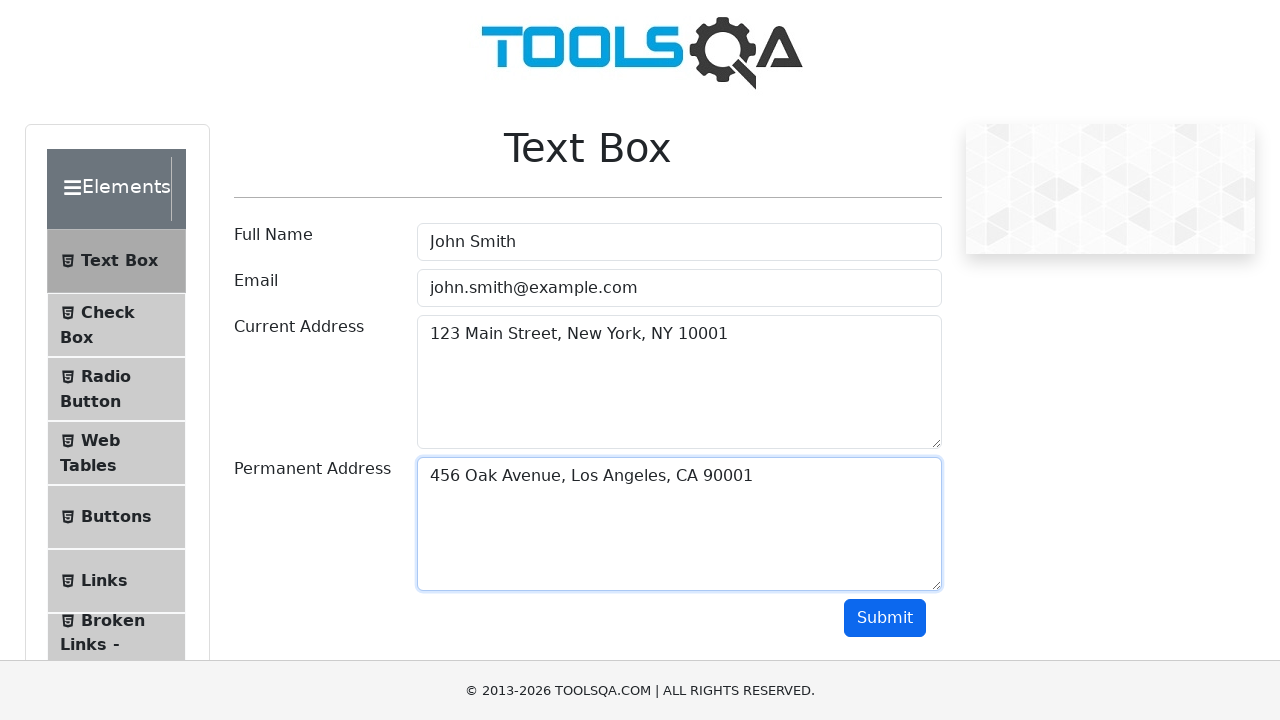

Form output loaded and name field is visible
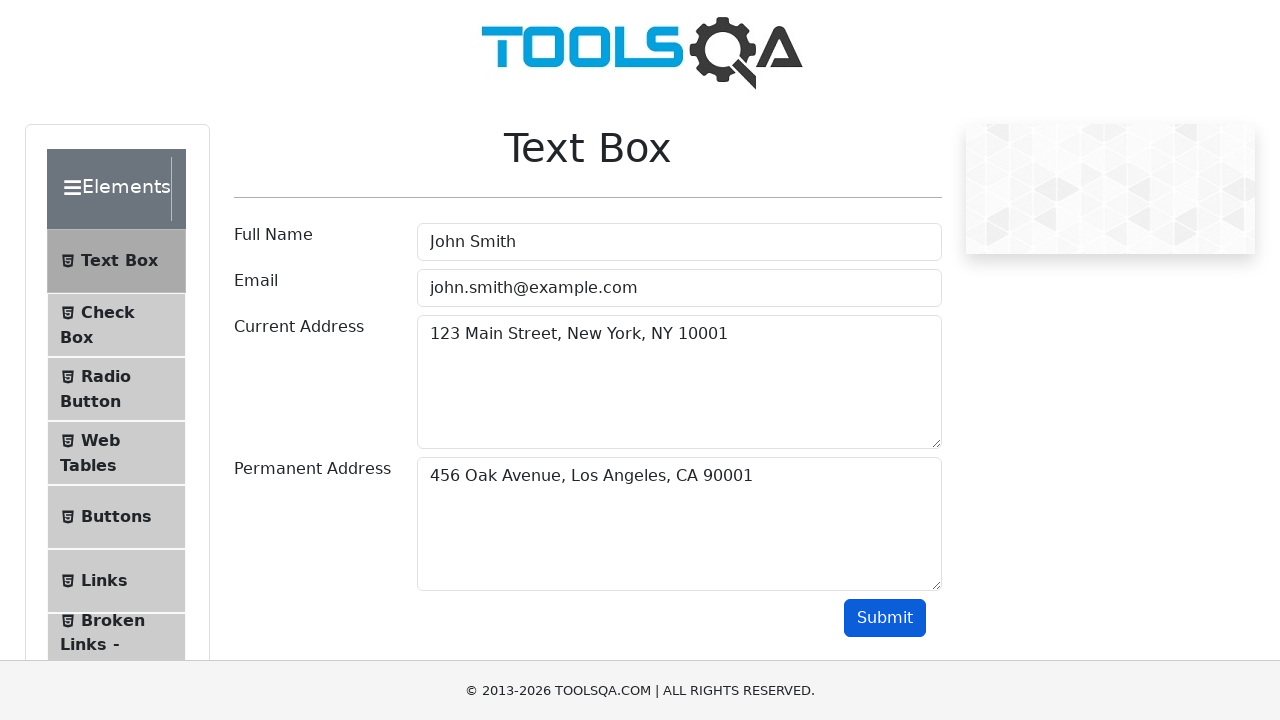

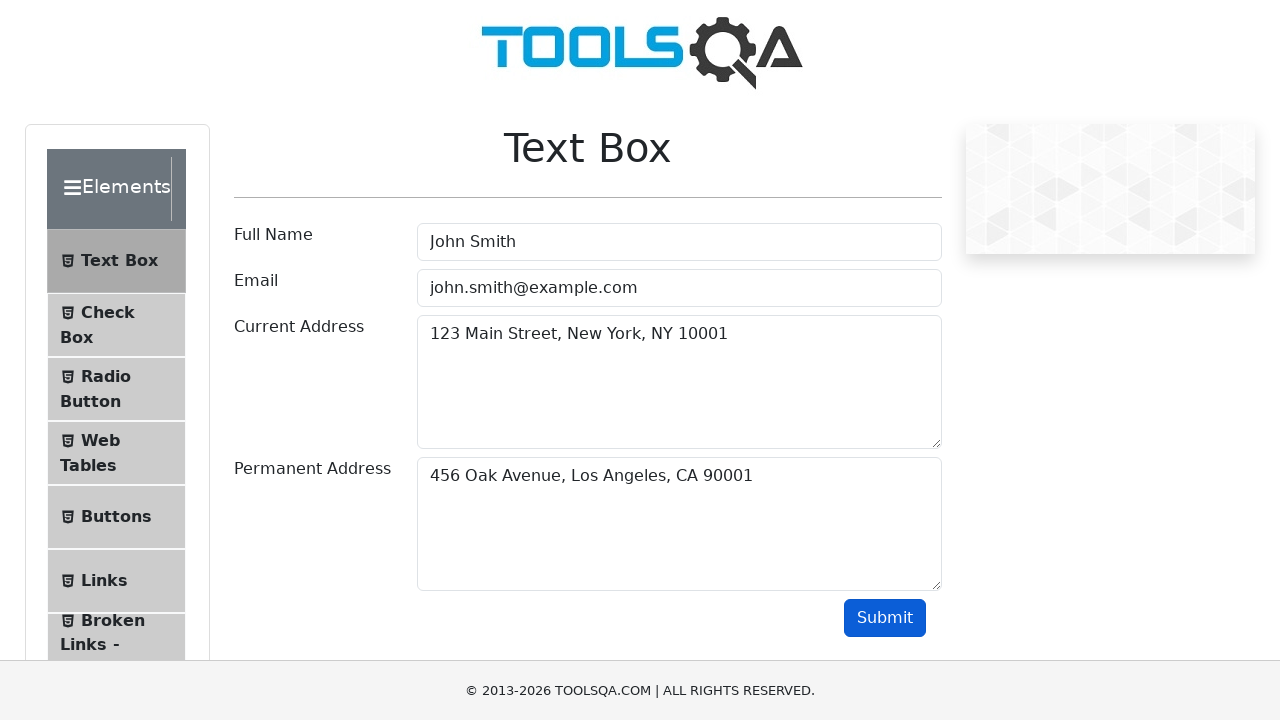